Tests navigation to Book Store Application and verifies the welcome text on the Login page displays correctly

Starting URL: https://demoqa.com/

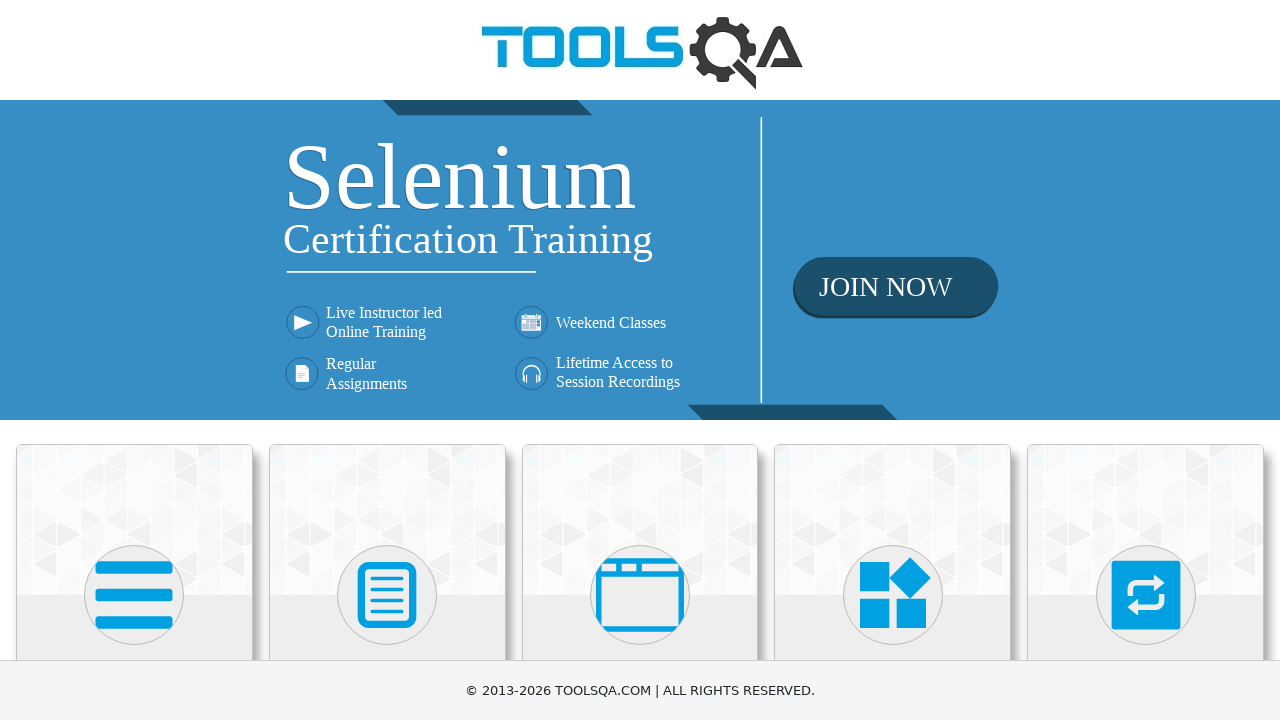

Scrolled down the page using PageDown
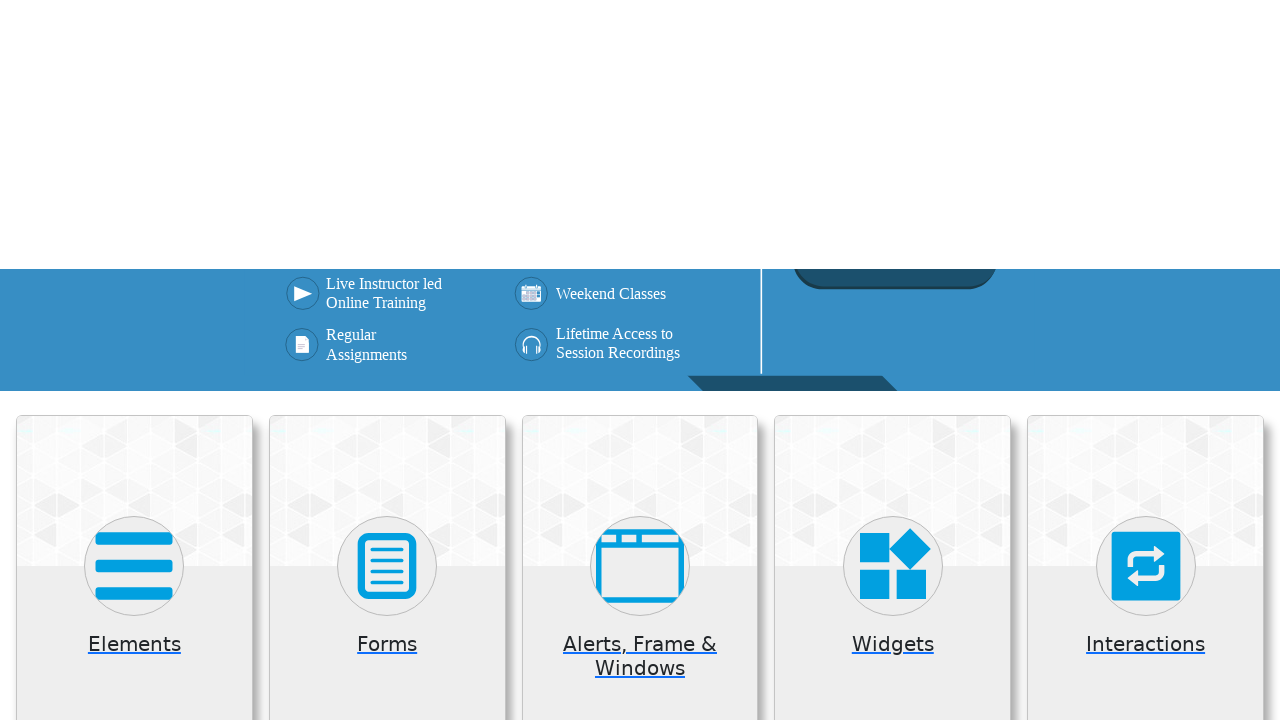

Waited 1000ms for page to stabilize
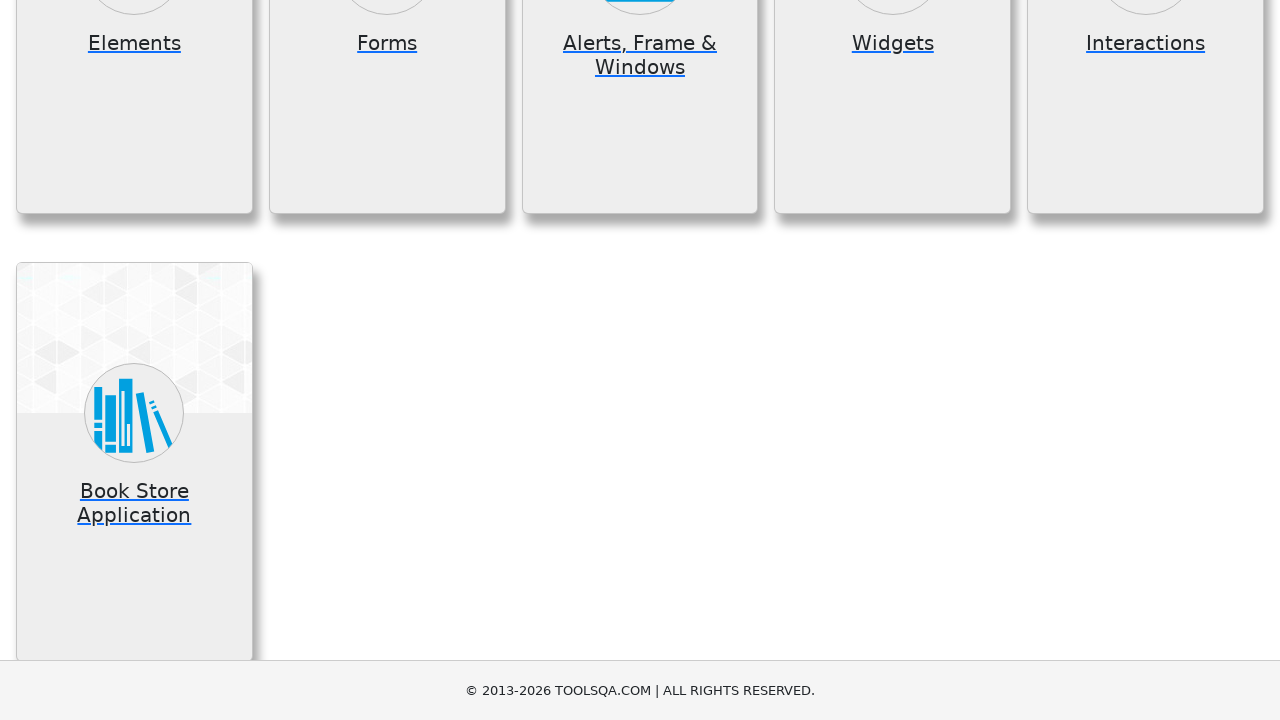

Clicked on Book Store Application link at (134, 503) on text=Book Store Application >> nth=0
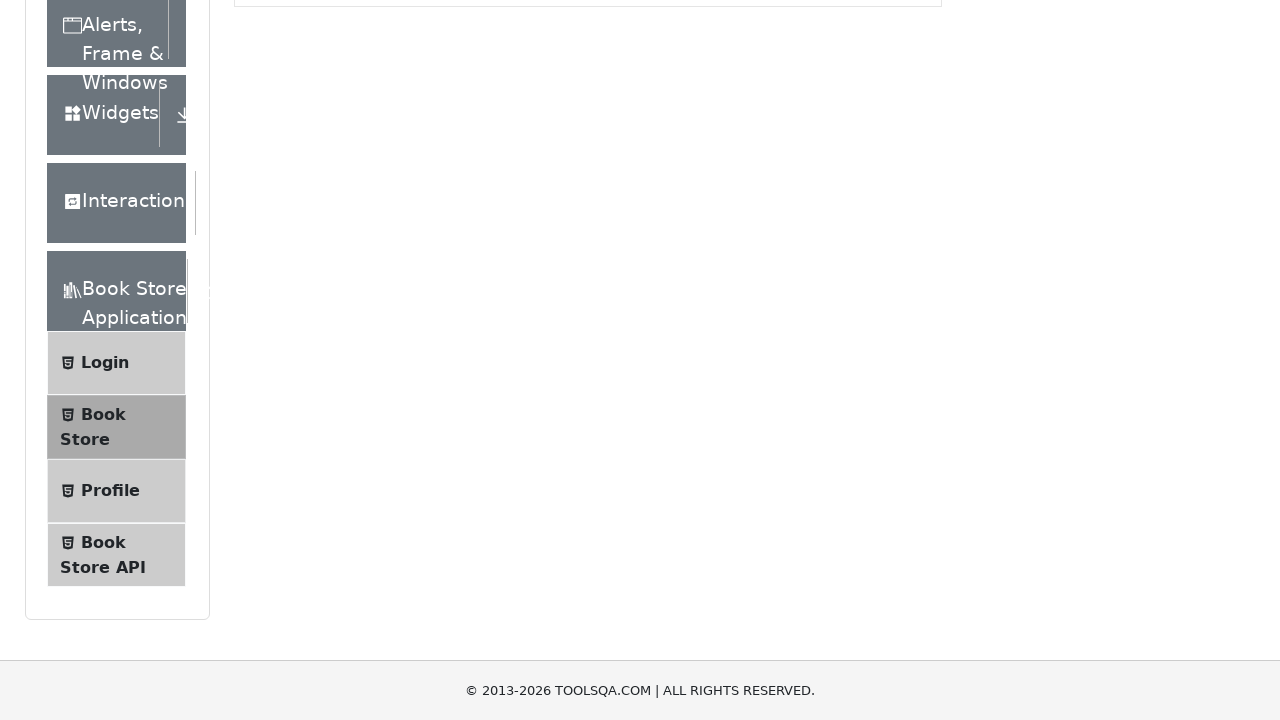

Scrolled down the page again using PageDown
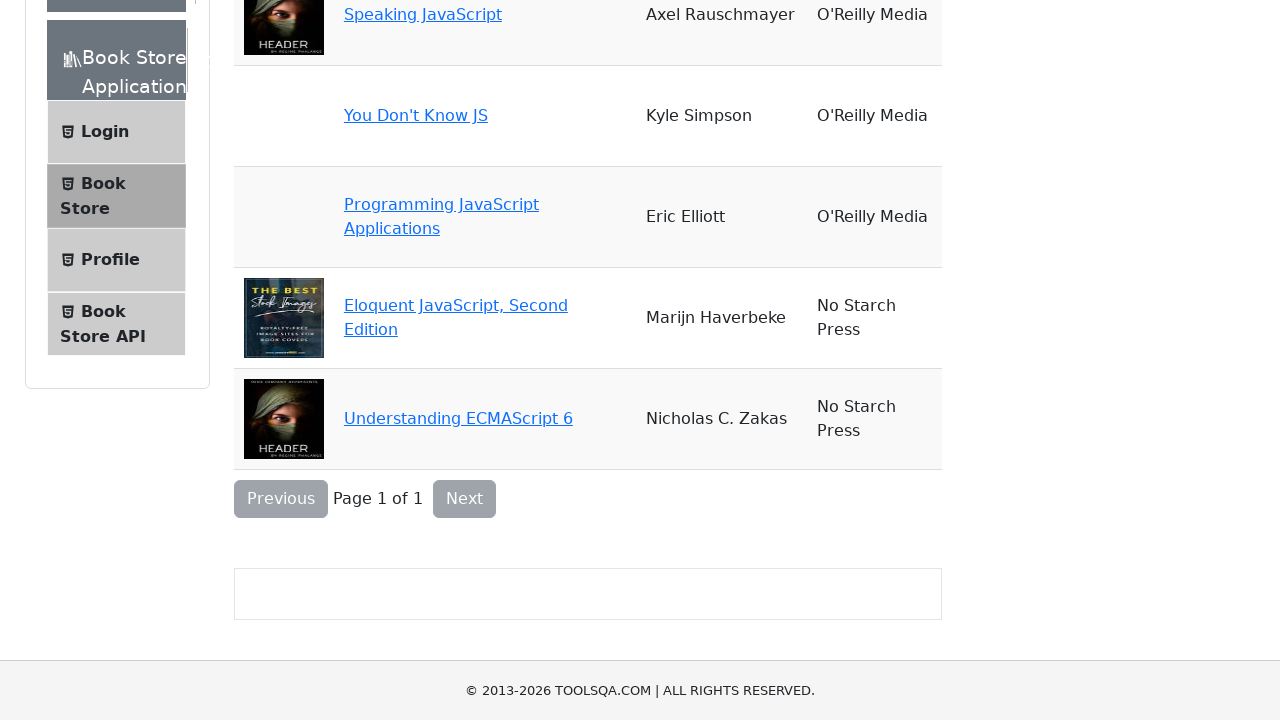

Waited 1000ms before clicking Login
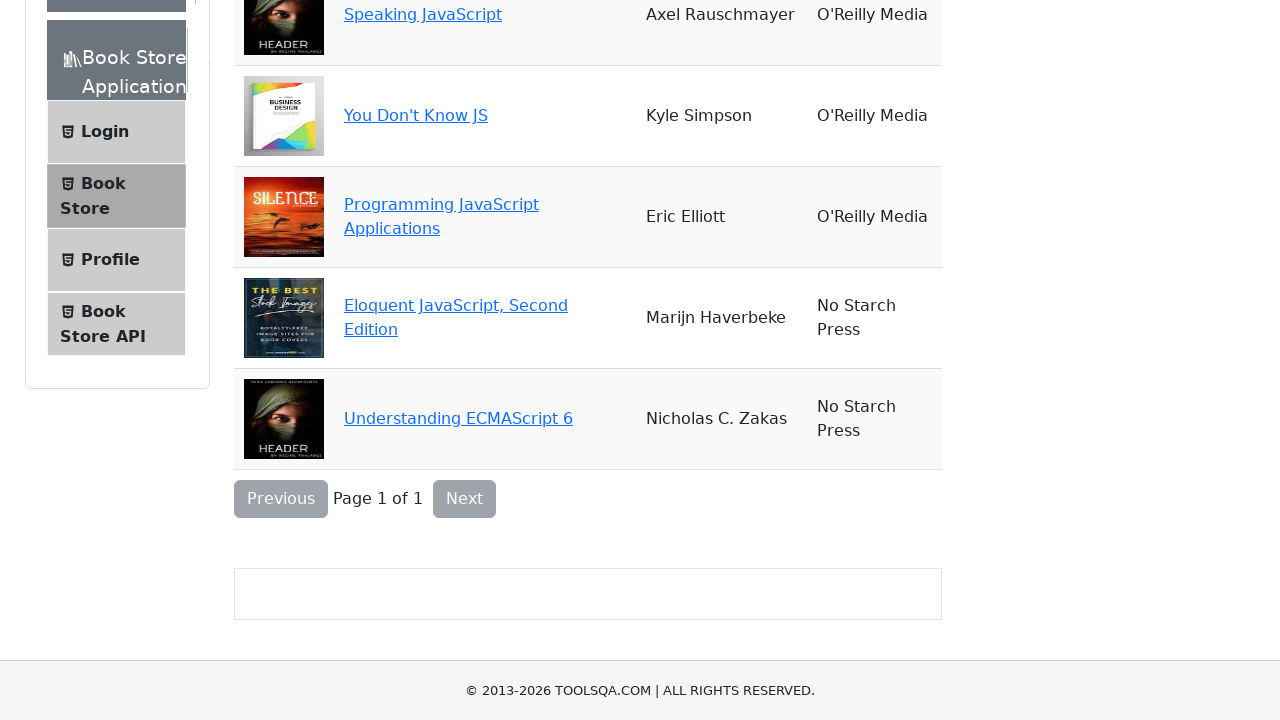

Clicked on Login menu item at (105, 132) on text=Login >> nth=0
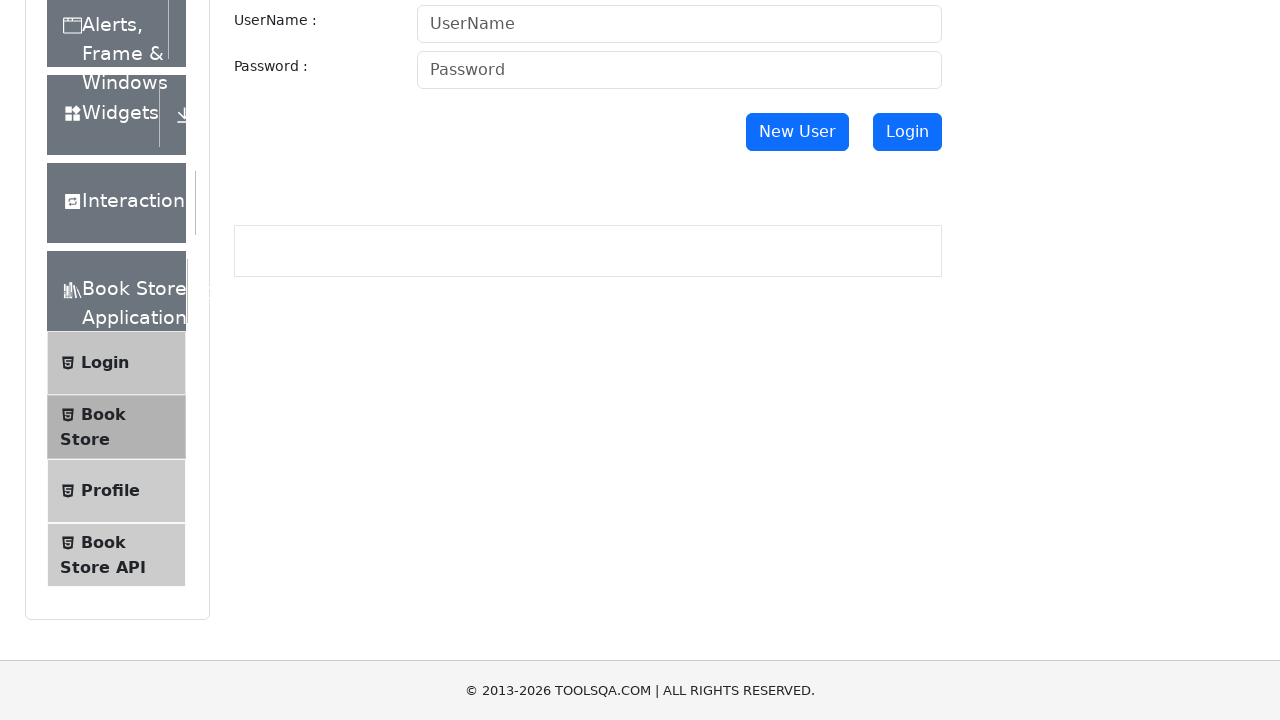

Verified 'Welcome,' text is displayed on Login page
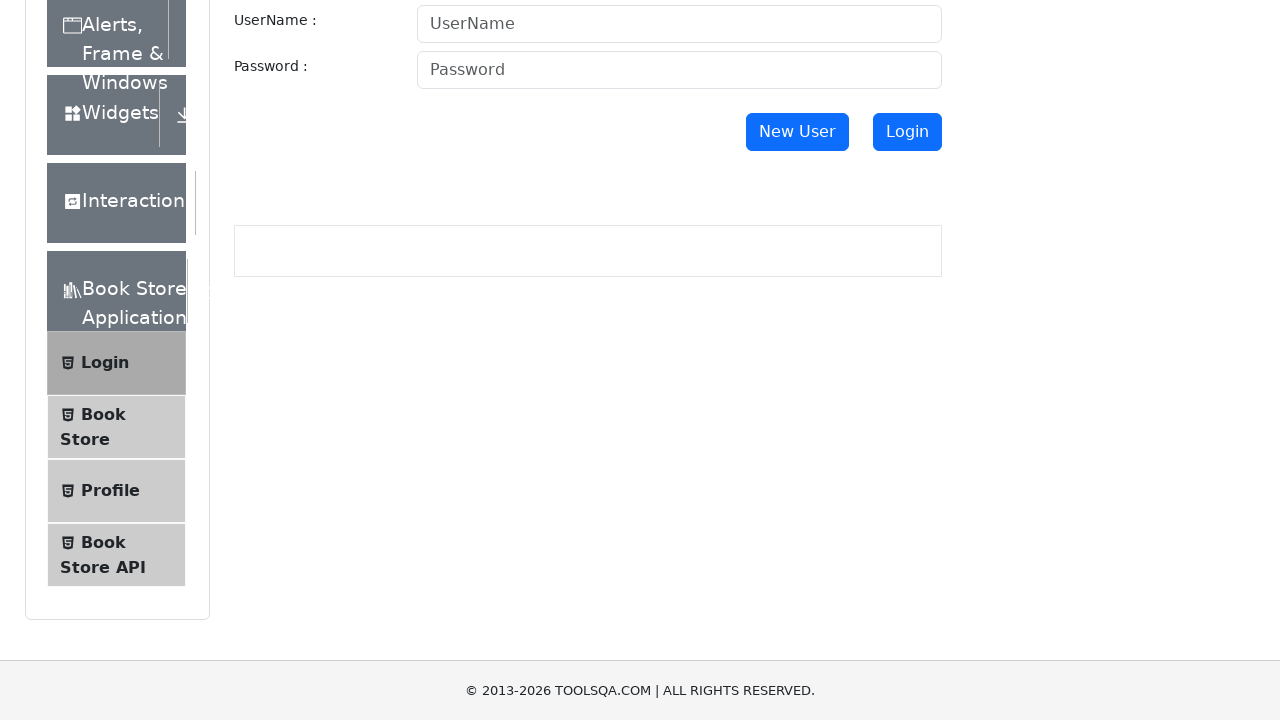

Verified 'Login in Book Store' text is displayed on Login page
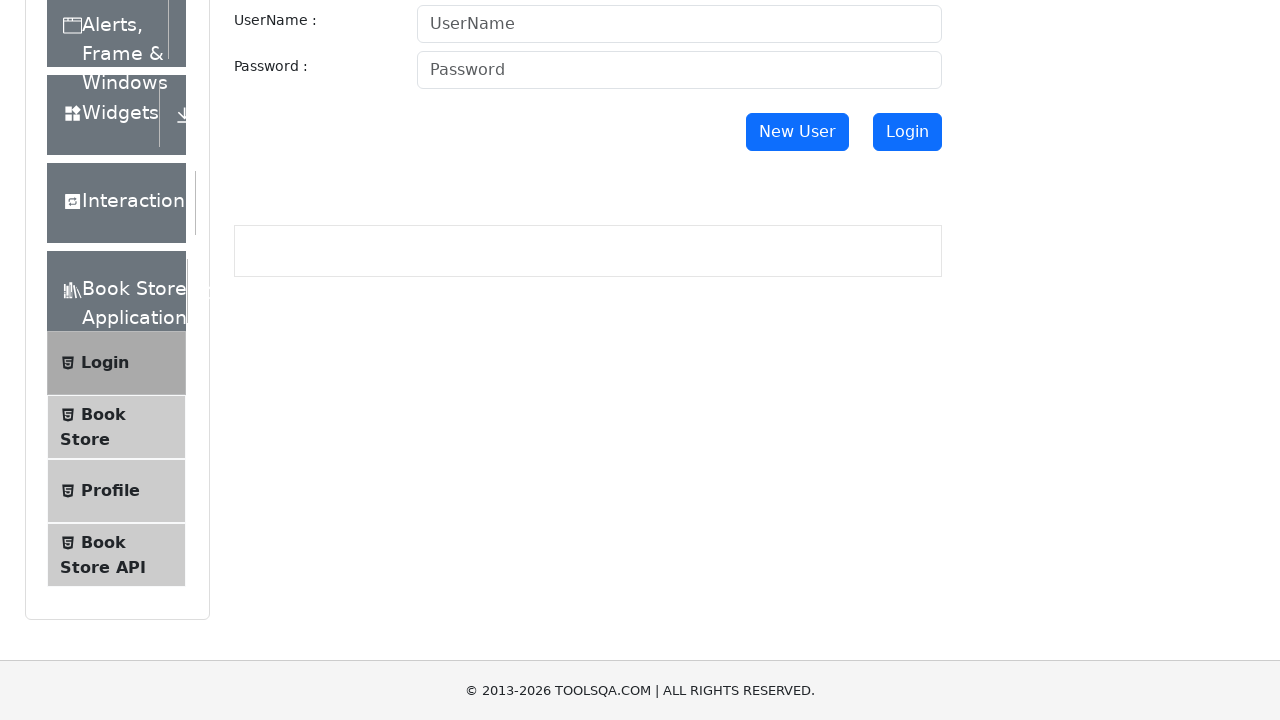

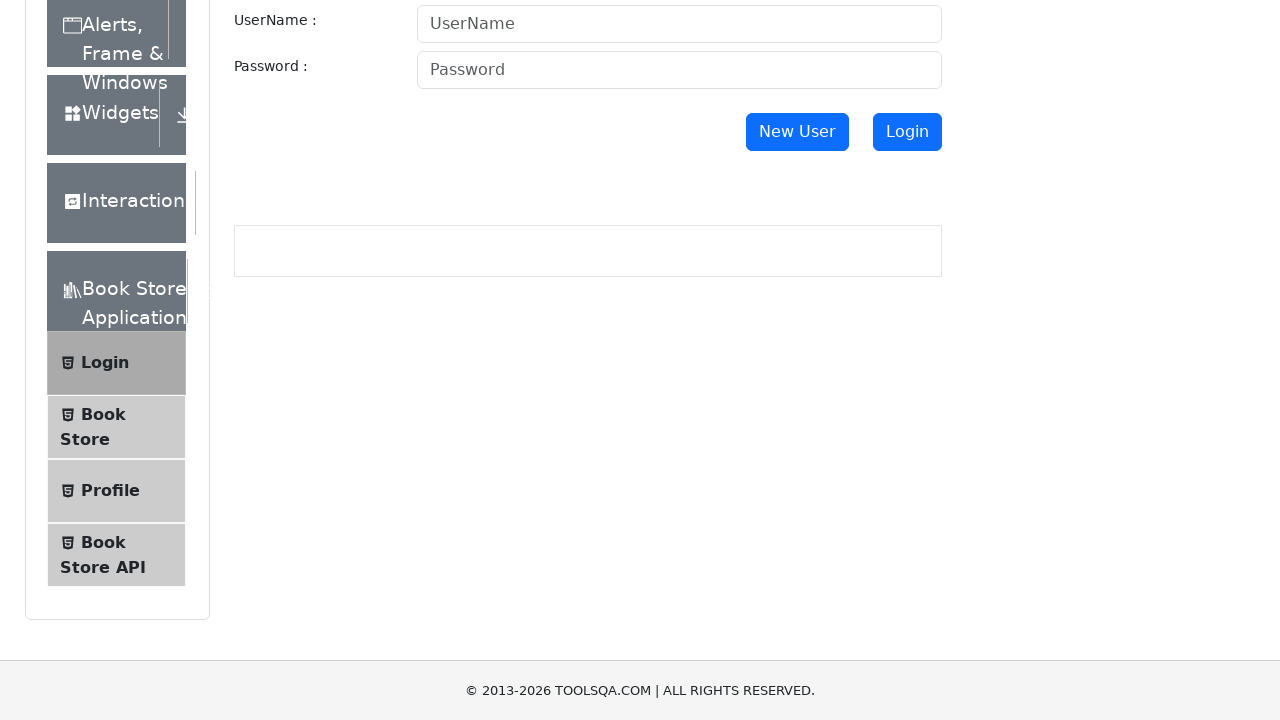